Tests that leaving the zip code field empty displays an error message indicating zip code should have 5 digits

Starting URL: https://www.sharelane.com/

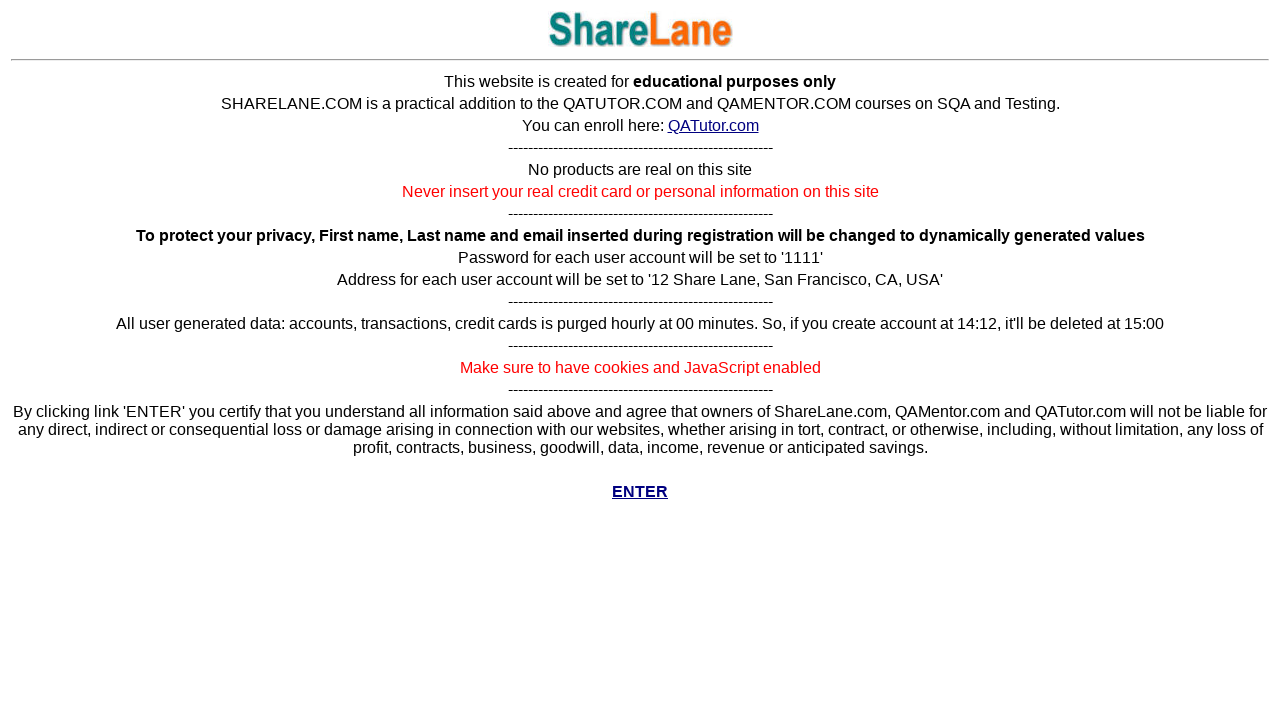

Clicked ENTER button to proceed at (640, 492) on xpath=//*[text()='ENTER']
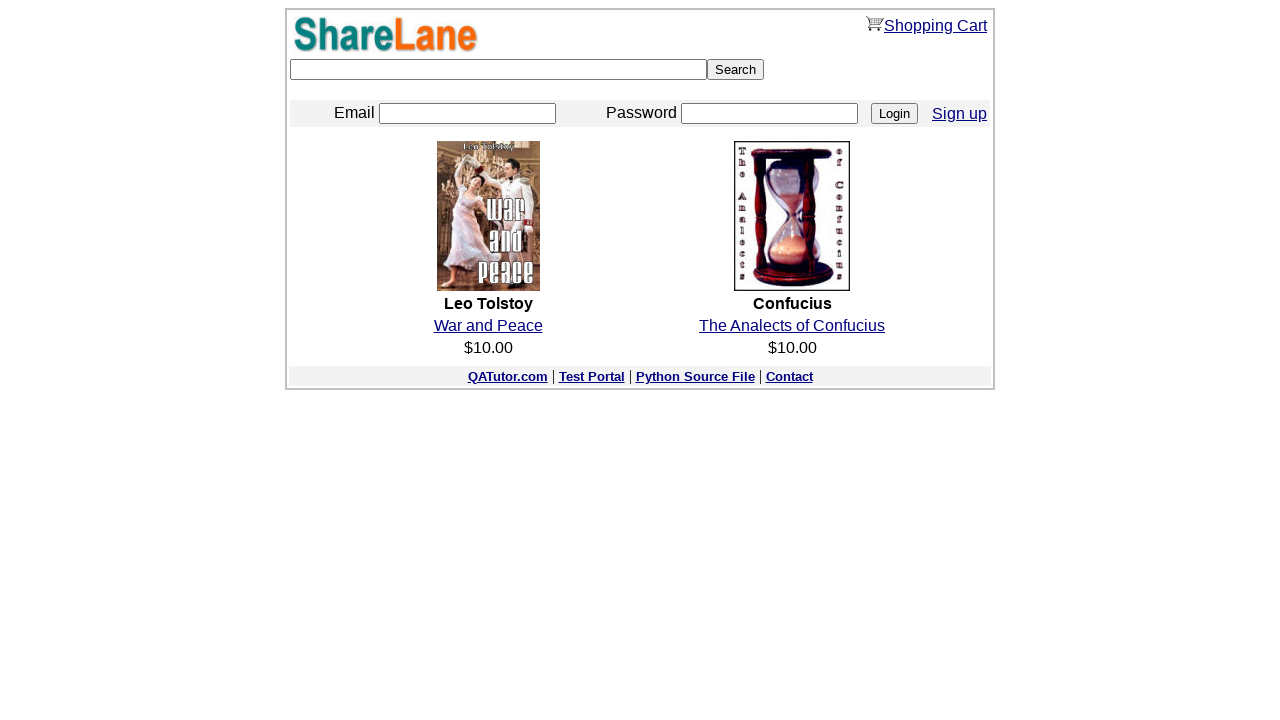

Navigated to registration page
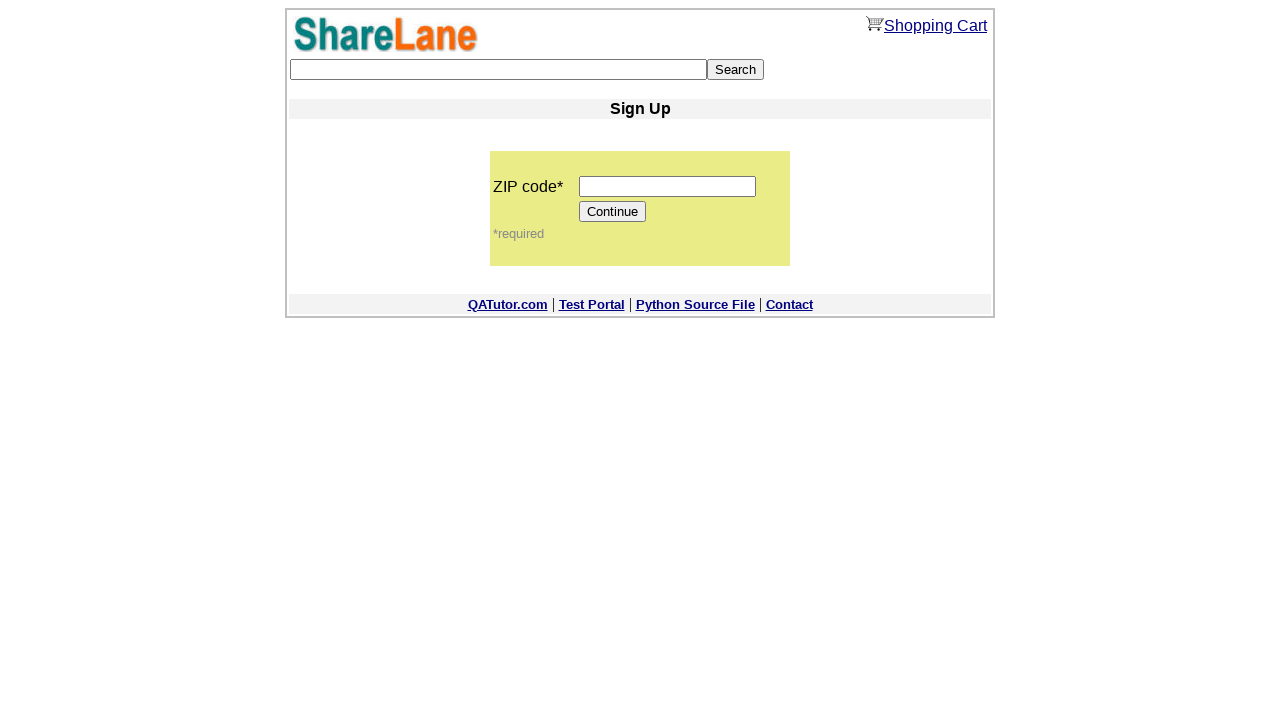

Left zip code field empty on input[name='zip_code']
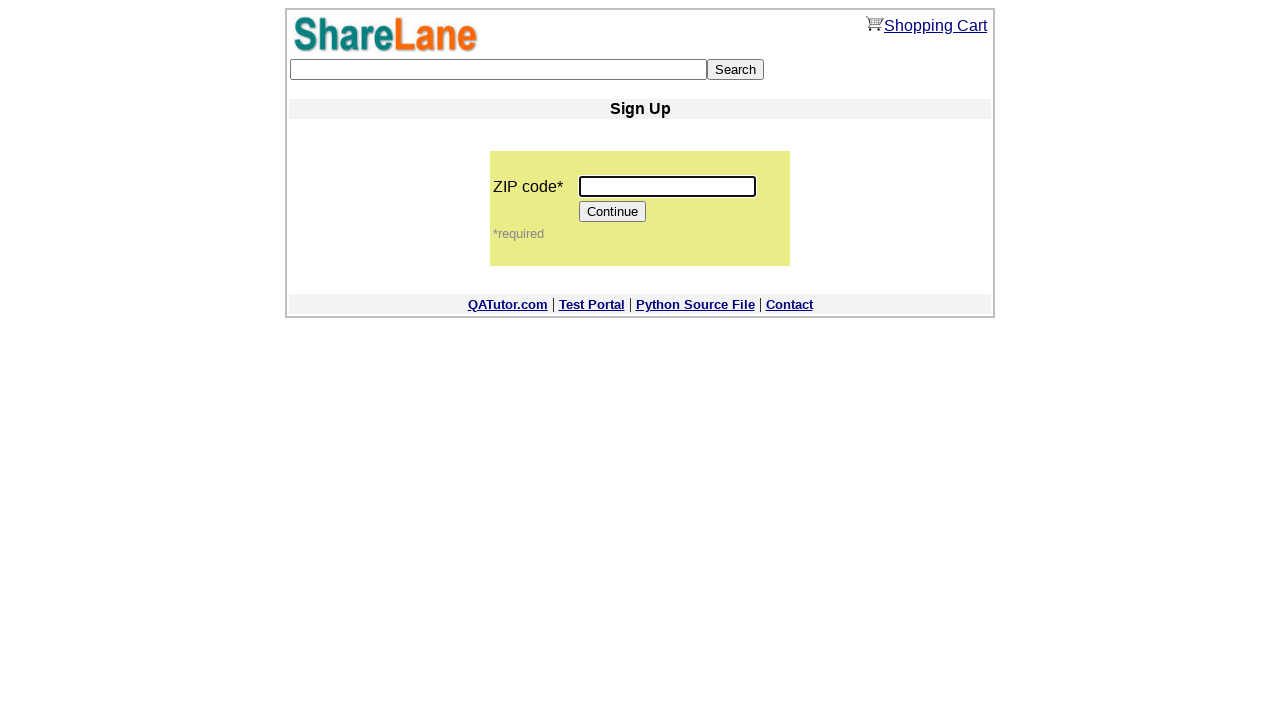

Clicked Continue button with empty zip code at (613, 212) on input[value='Continue']
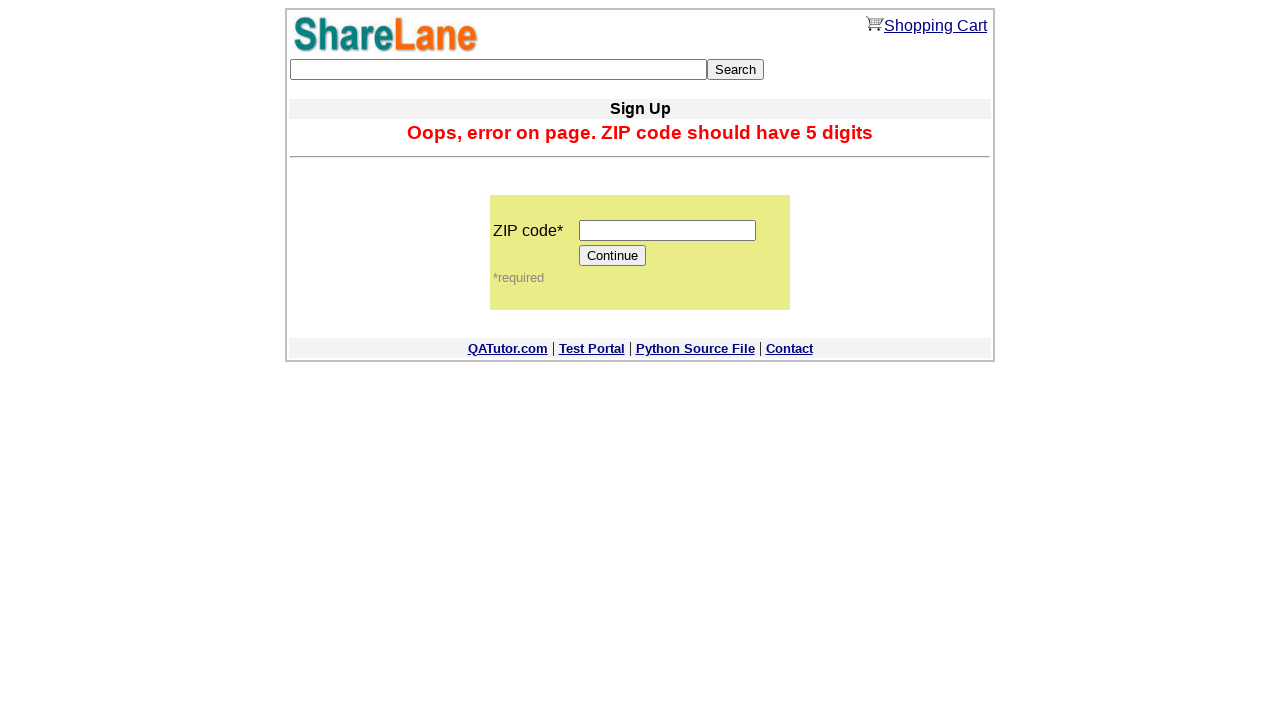

Error message appeared indicating zip code should have 5 digits
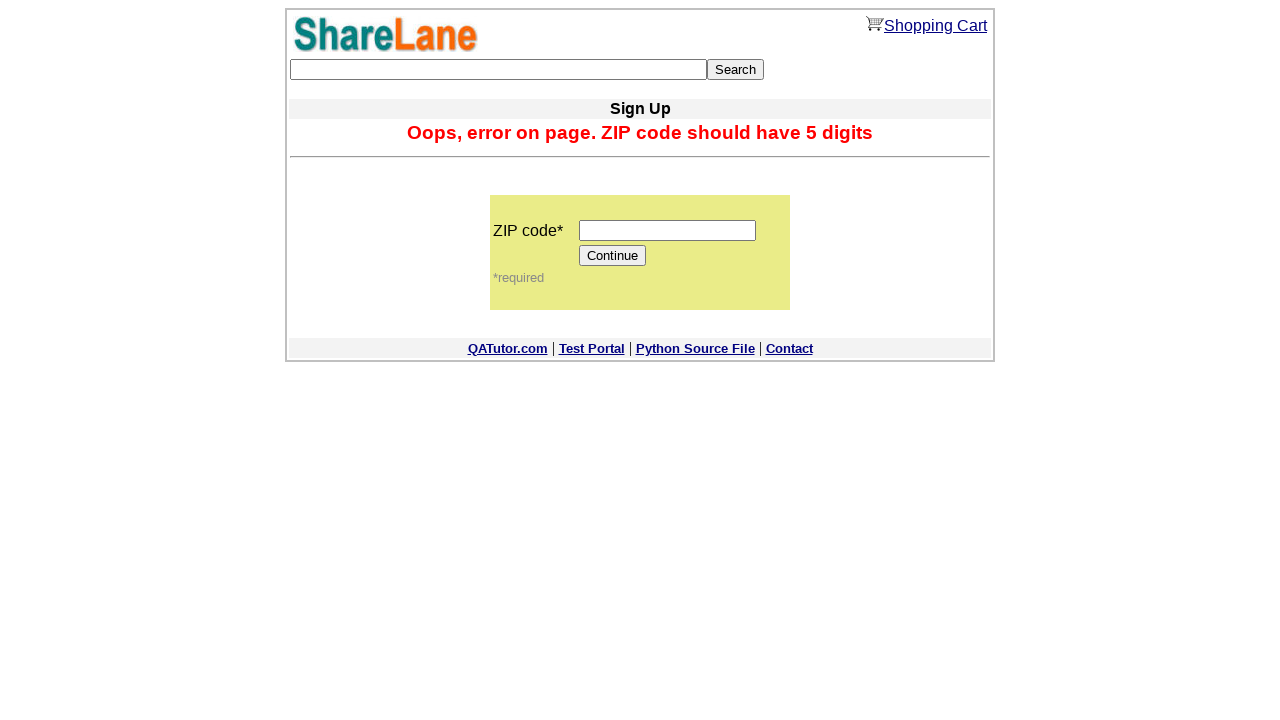

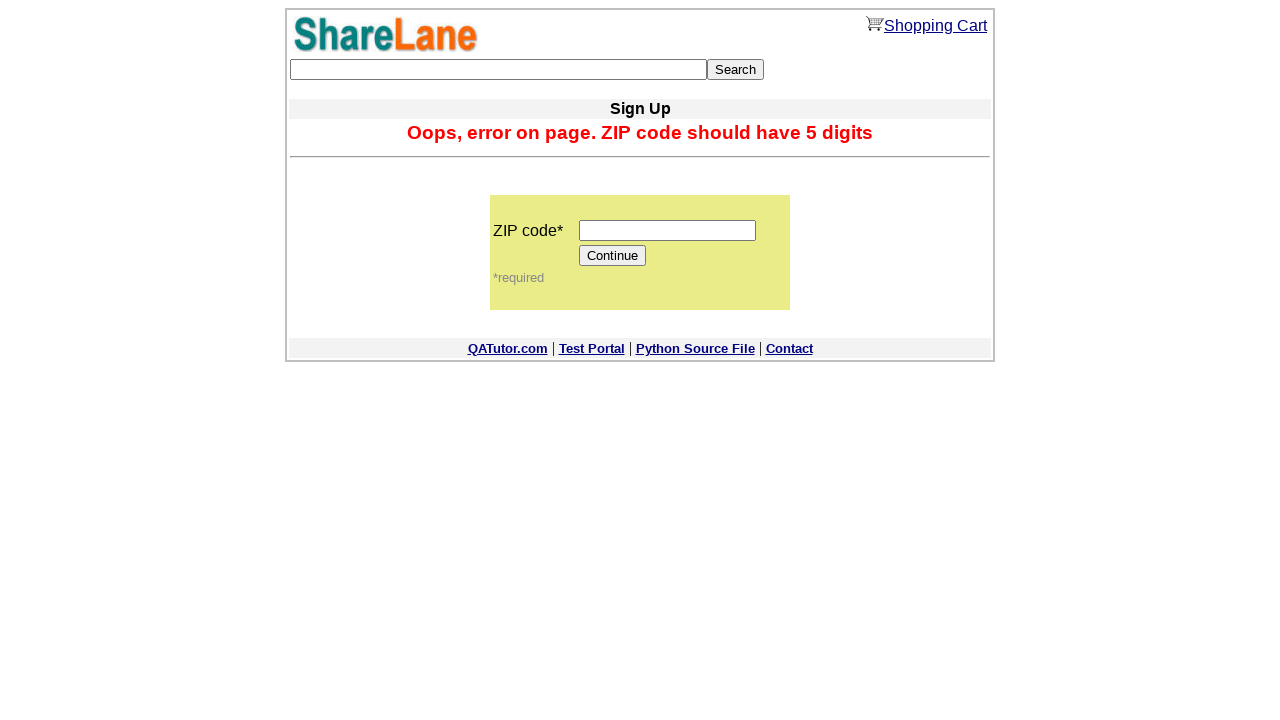